Navigates to the Python.org website and verifies the page loads correctly by checking the title

Starting URL: http://www.python.org

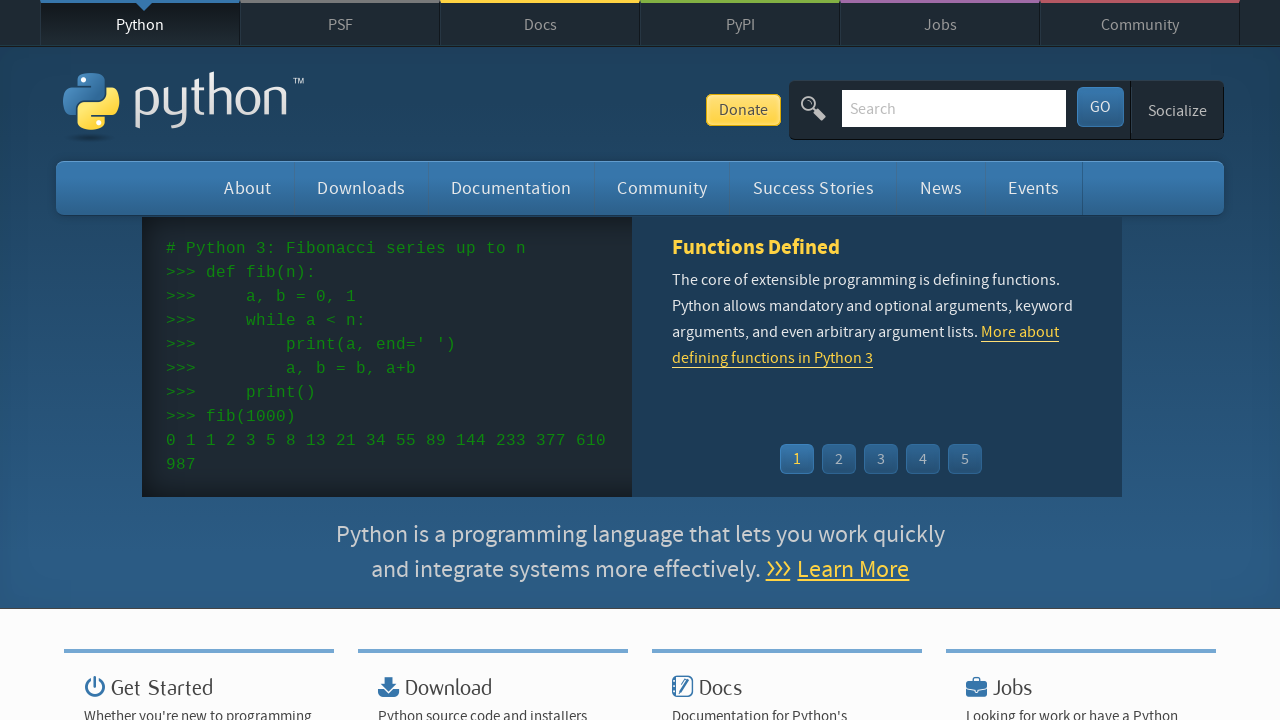

Navigated to http://www.python.org
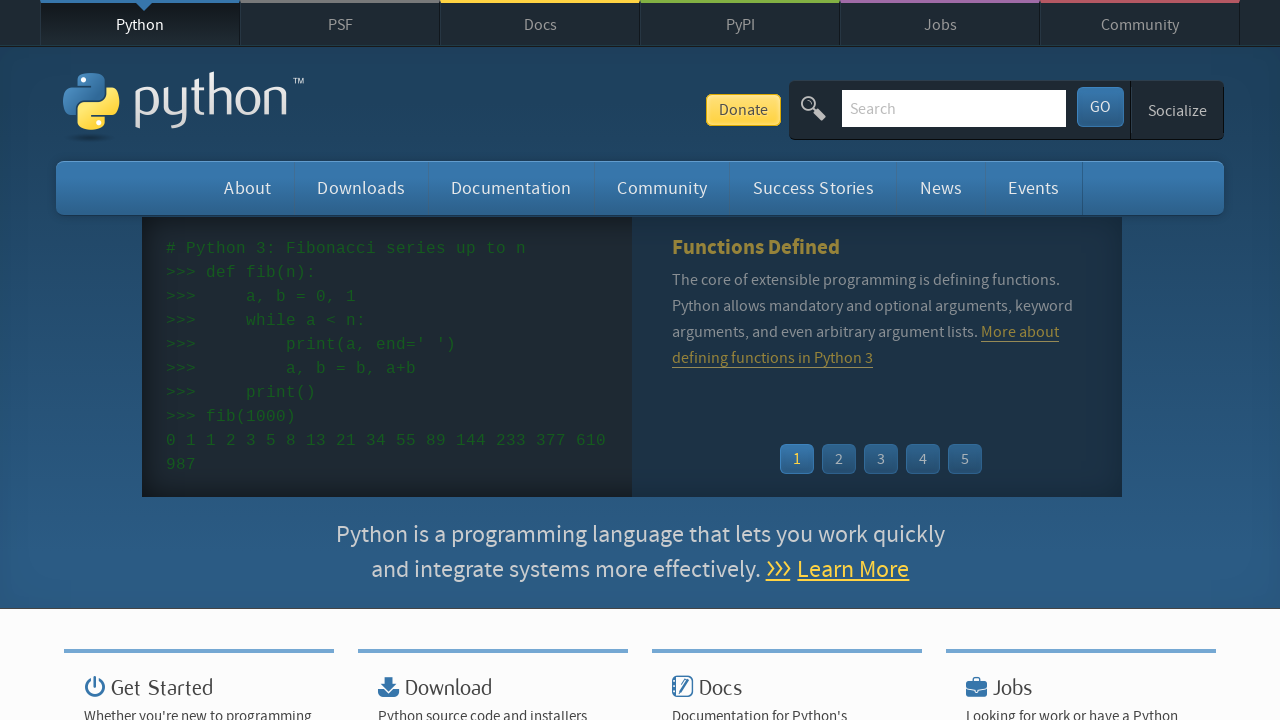

Page DOM content loaded
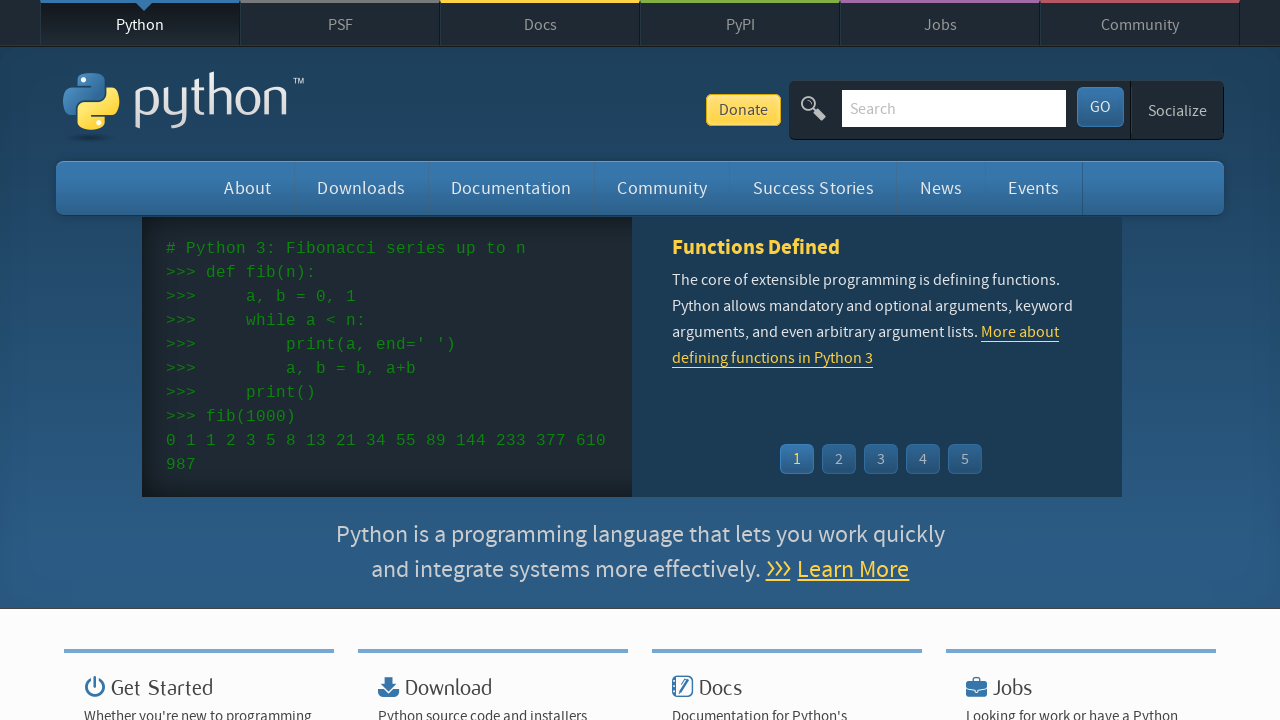

Verified page title contains 'Python'
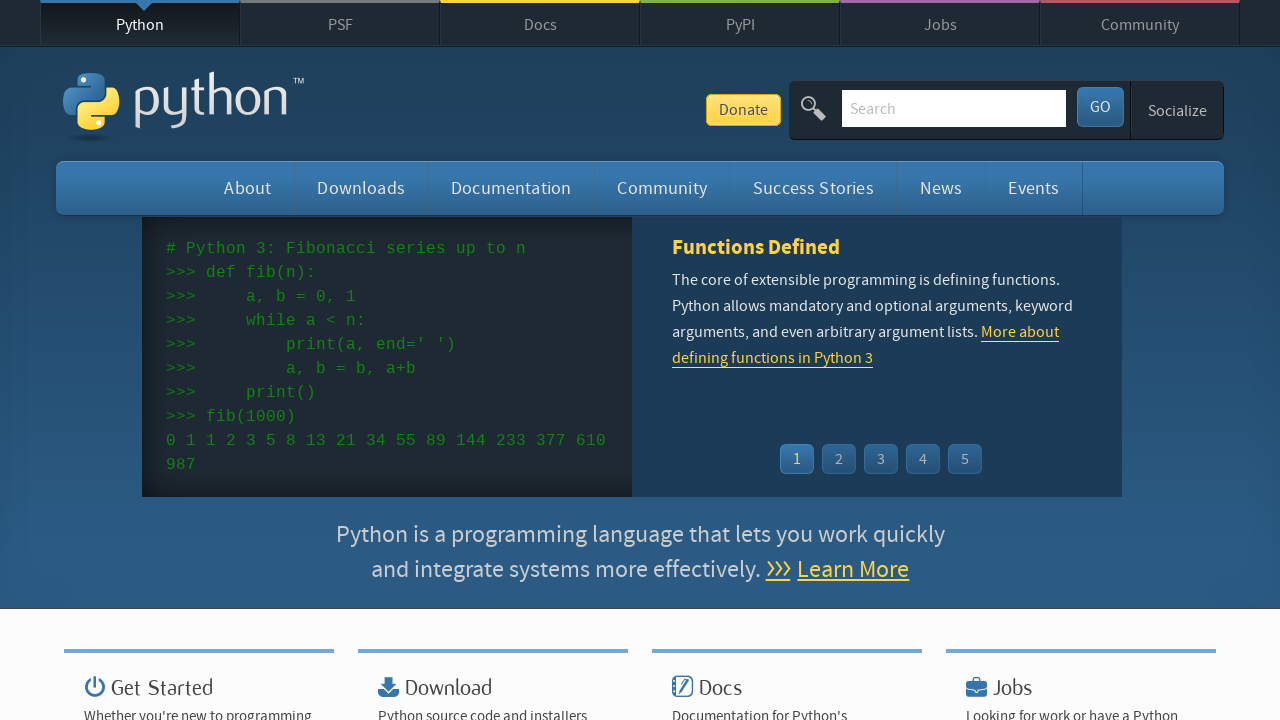

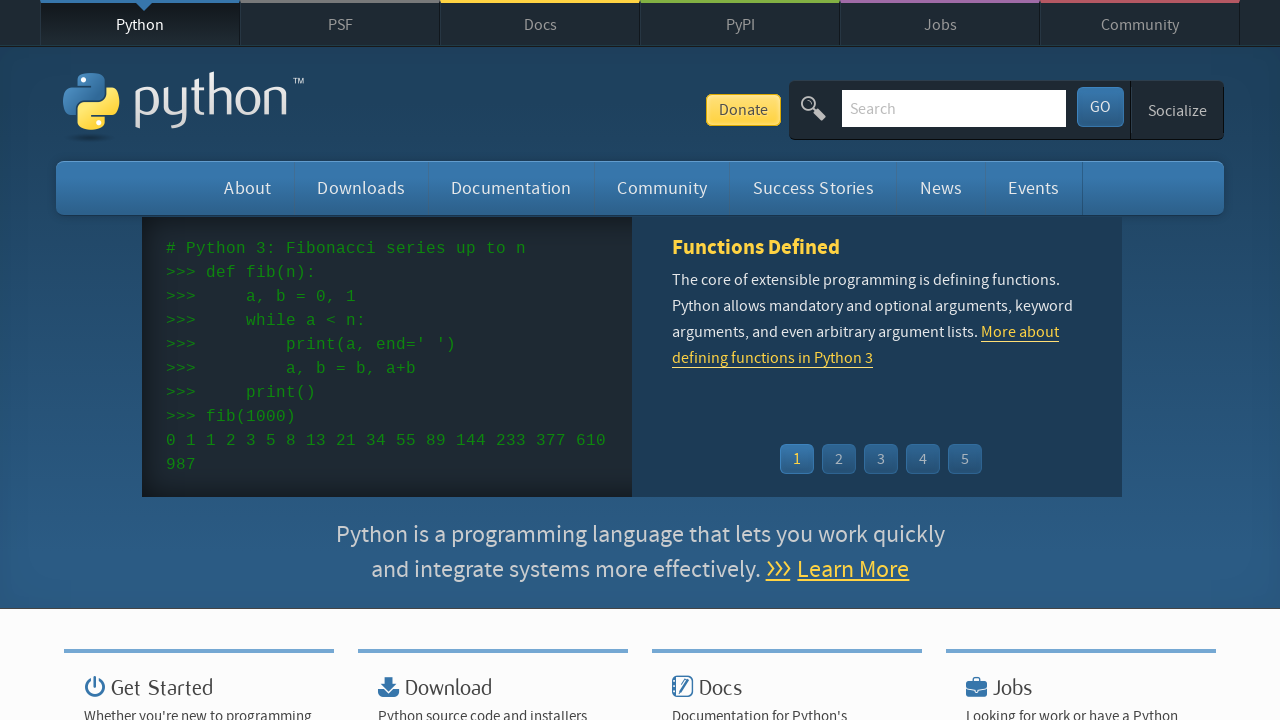